Tests that MySQL language is displayed correctly in the M section

Starting URL: http://www.99-bottles-of-beer.net/

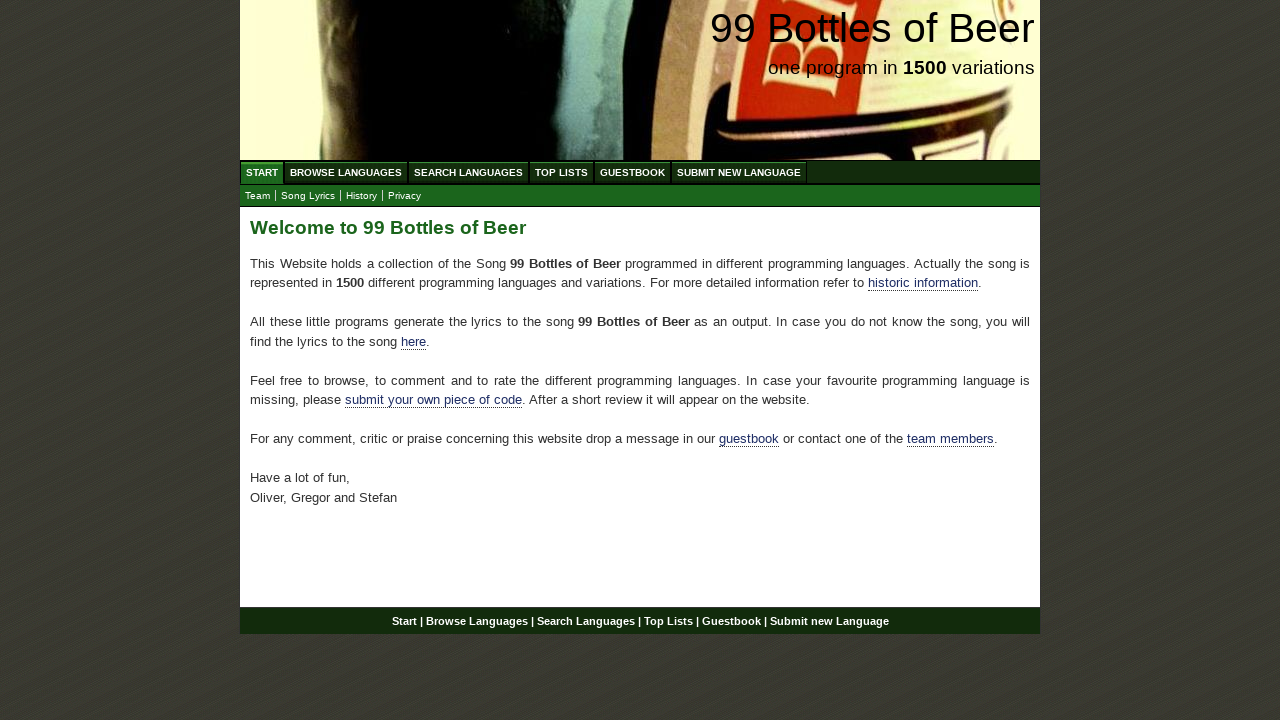

Clicked on Browse Languages menu item at (346, 172) on xpath=//ul[@id='menu']/li/a[@href='/abc.html']
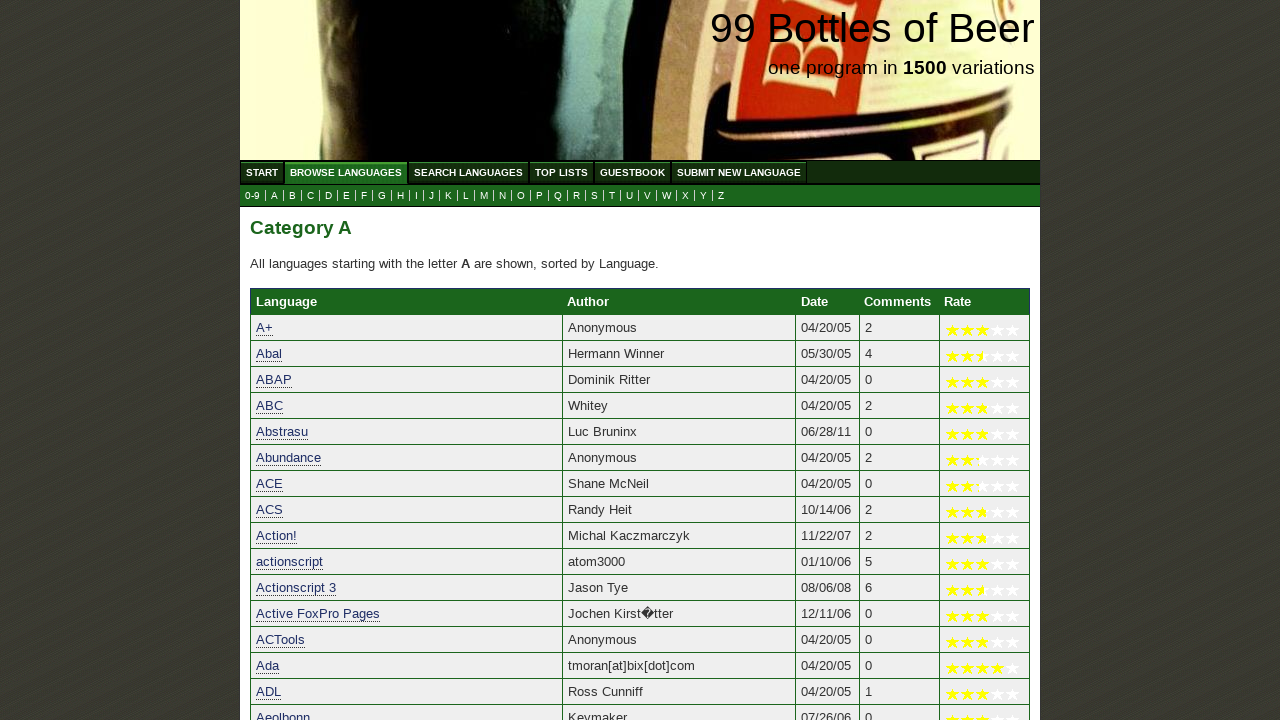

Clicked on letter M in submenu at (484, 196) on xpath=//ul[@id='submenu']/li/a[@href='m.html']
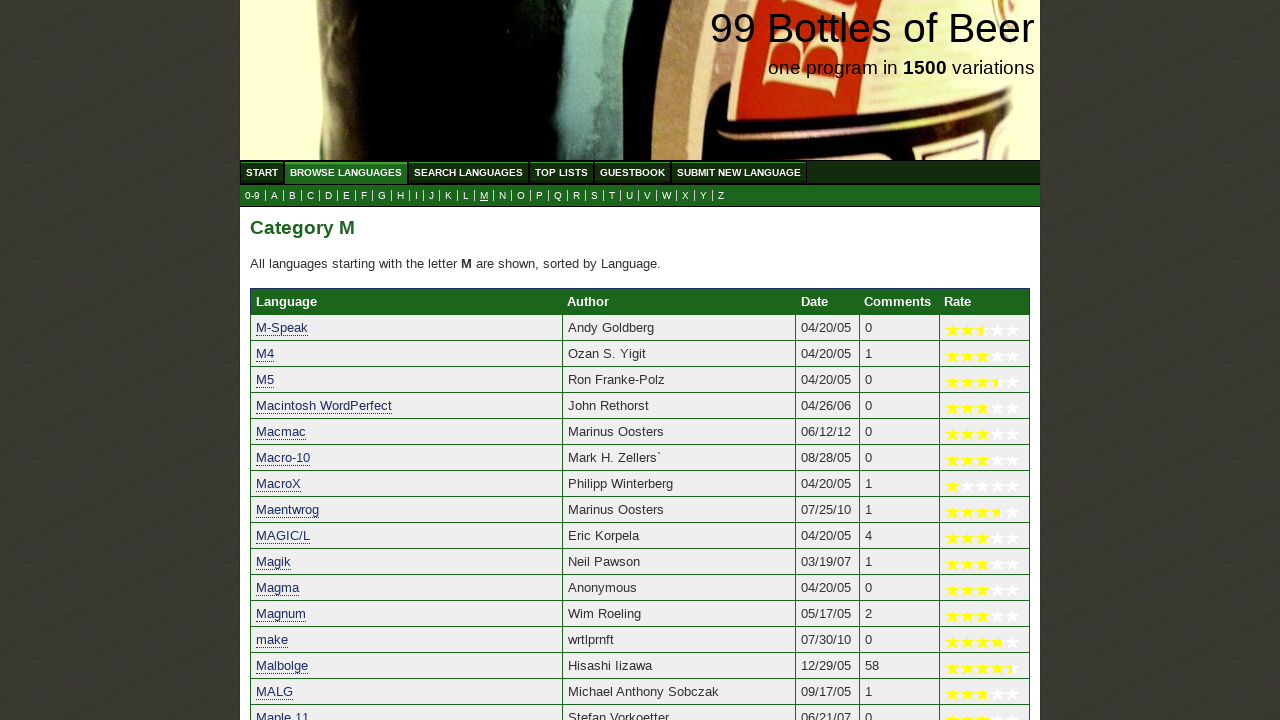

Verified MySQL language link is present in M section
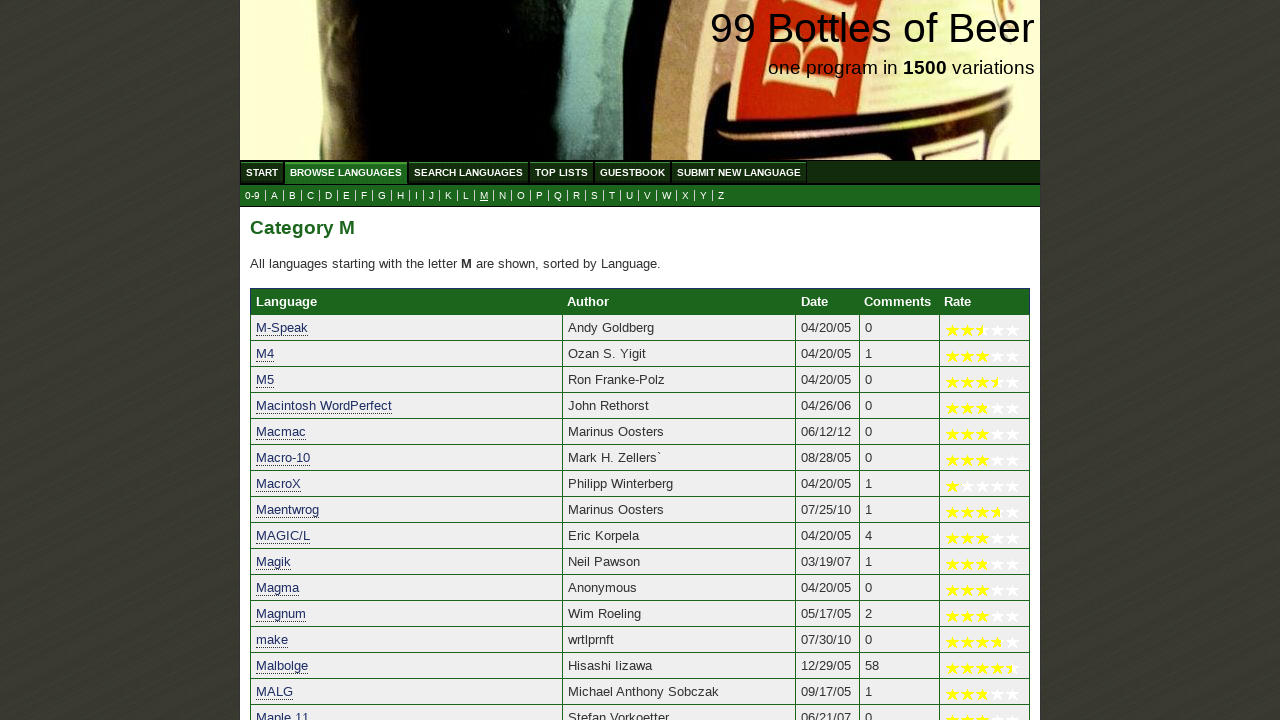

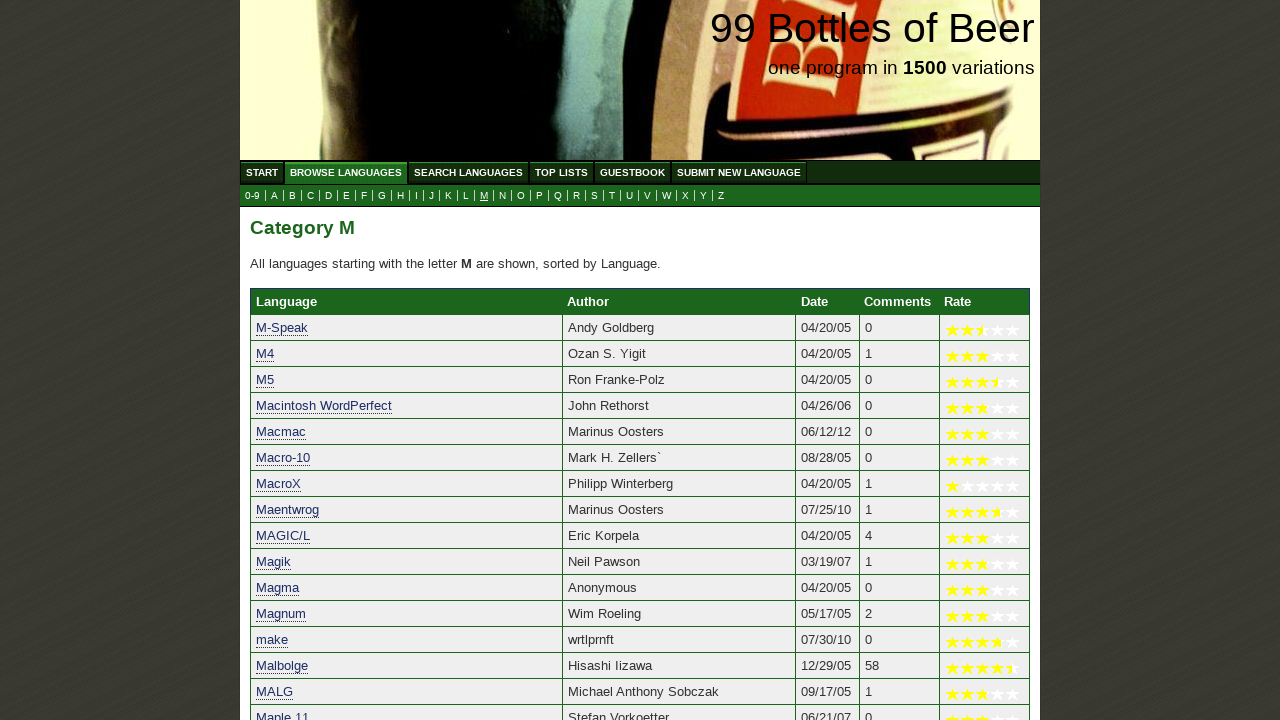